Tests scrolling functionality on the W3Schools Python tutorial page by scrolling to the bottom of the page and then back to the top.

Starting URL: https://www.w3schools.com/python/

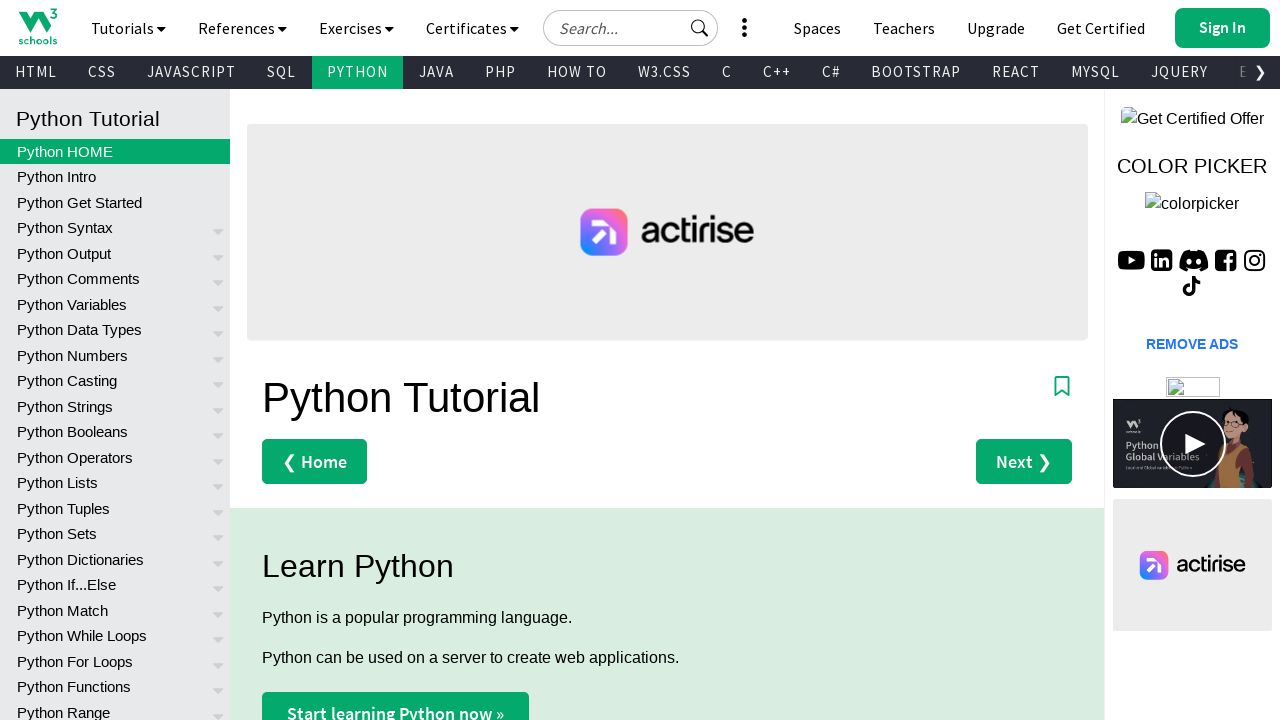

Scrolled to the bottom of the W3Schools Python tutorial page
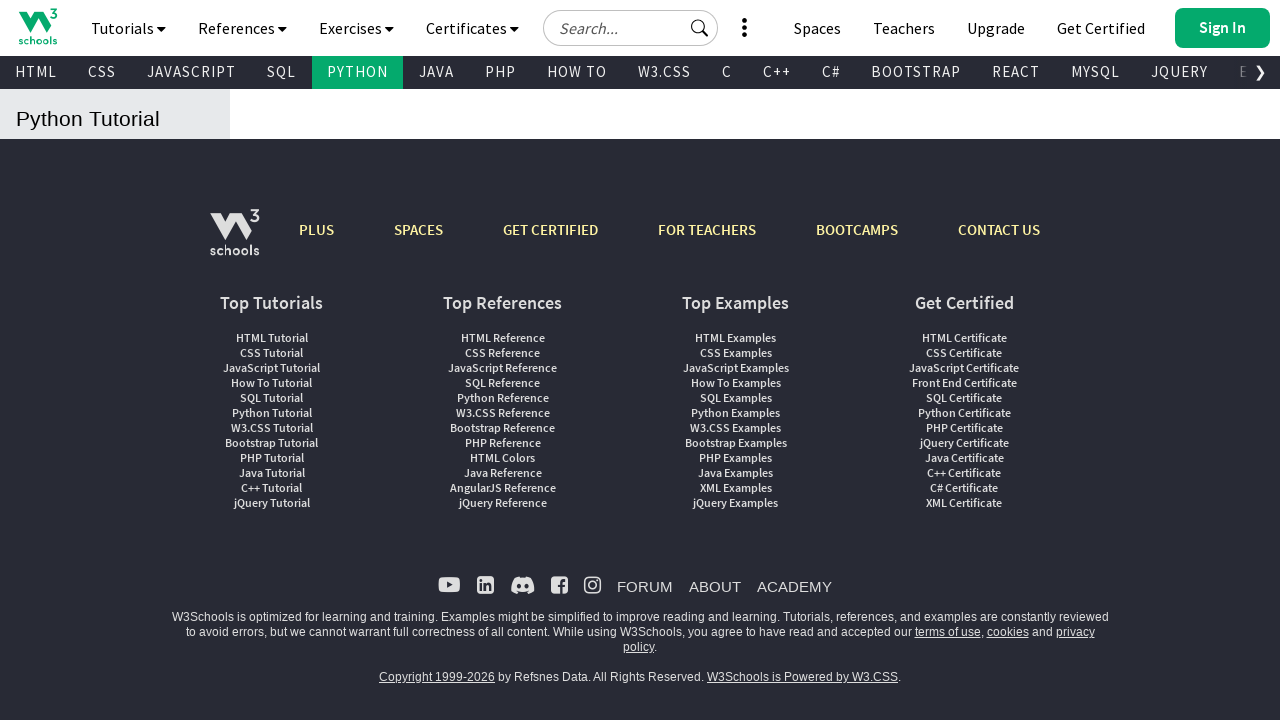

Waited 1 second for scroll animation to complete
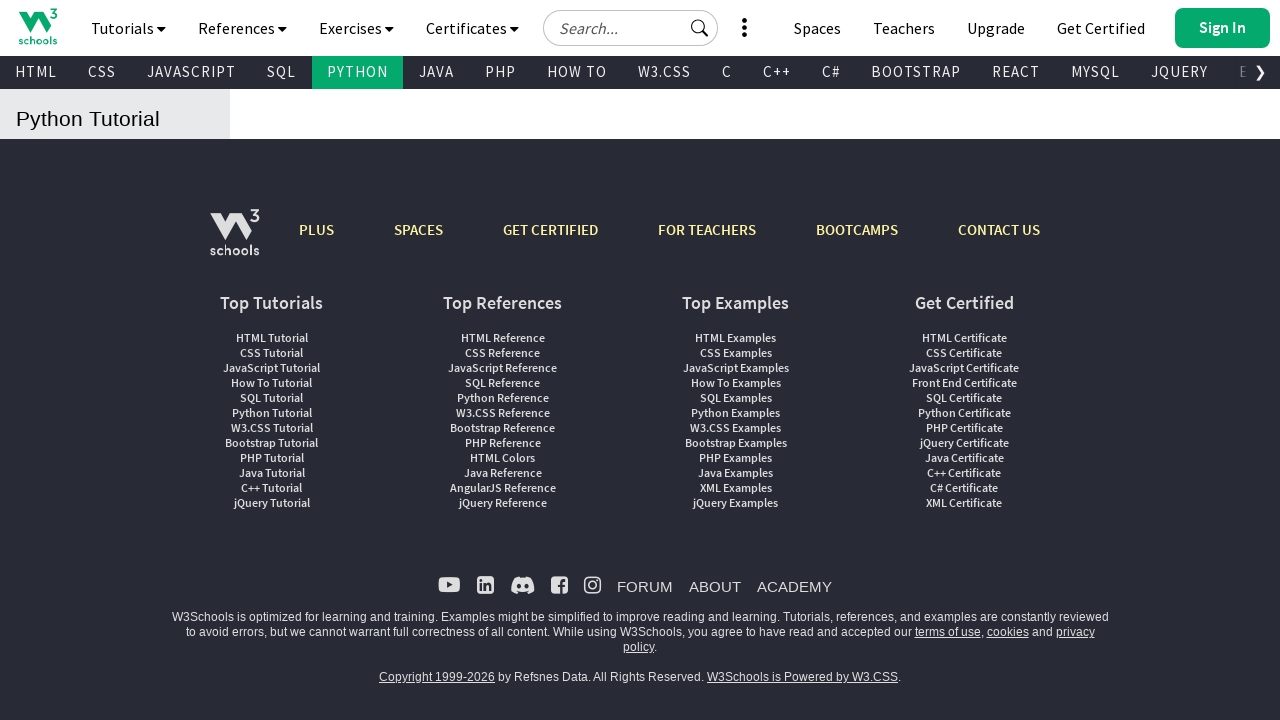

Scrolled back to the top of the page
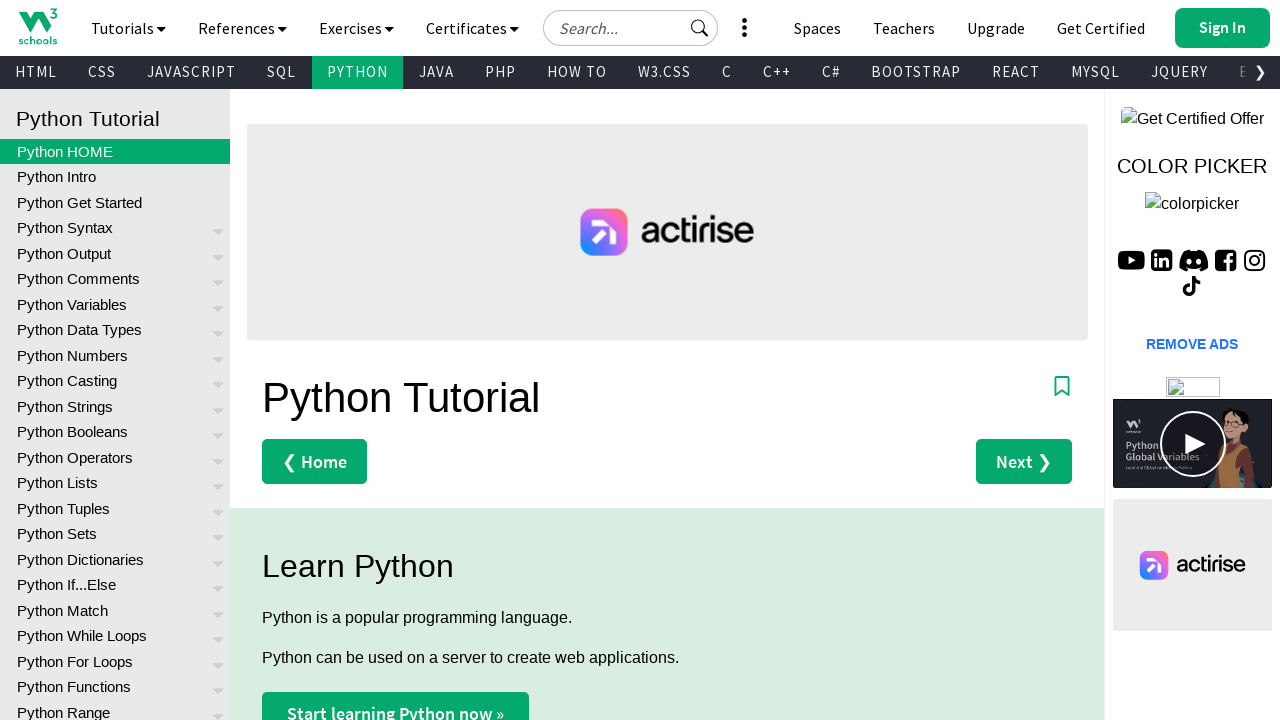

Waited 1 second for scroll animation to complete
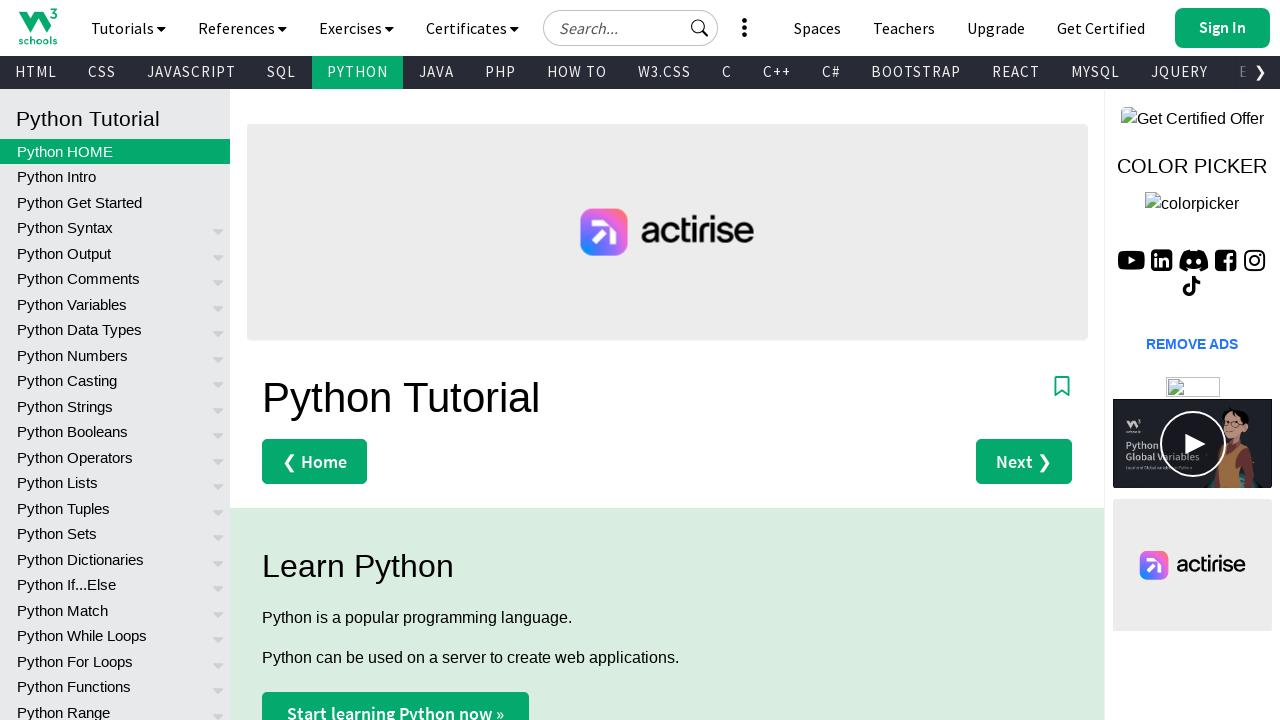

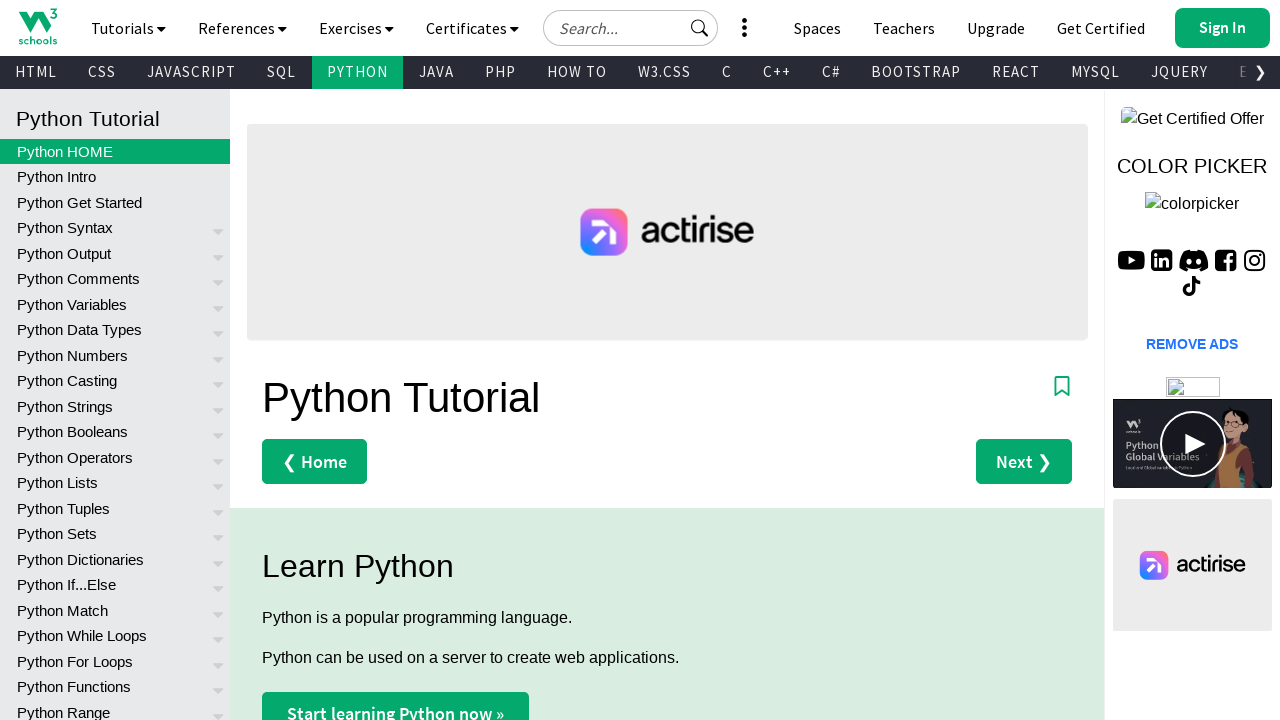